Tests JavaScript prompt interaction within an iframe by clicking a button, entering text in the prompt, and accepting it

Starting URL: https://www.w3schools.com/jsref/tryit.asp?filename=tryjsref_prompt

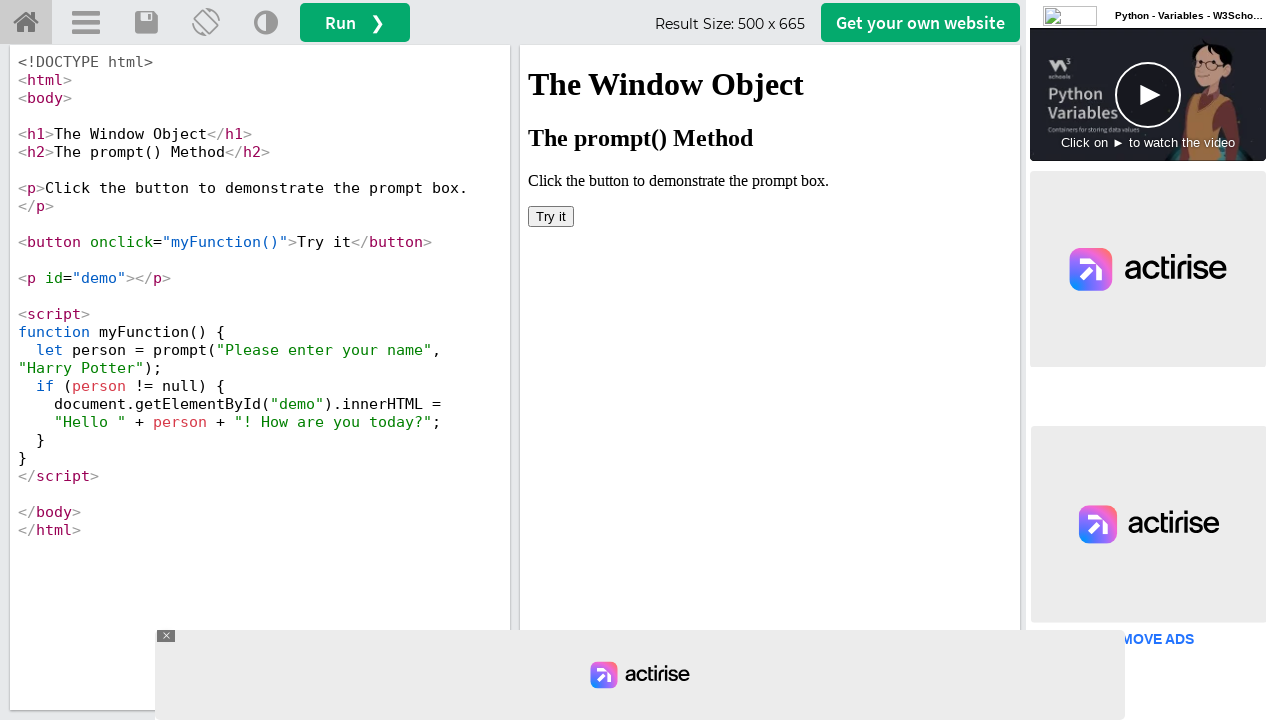

Switched to iframe named 'iframeResult'
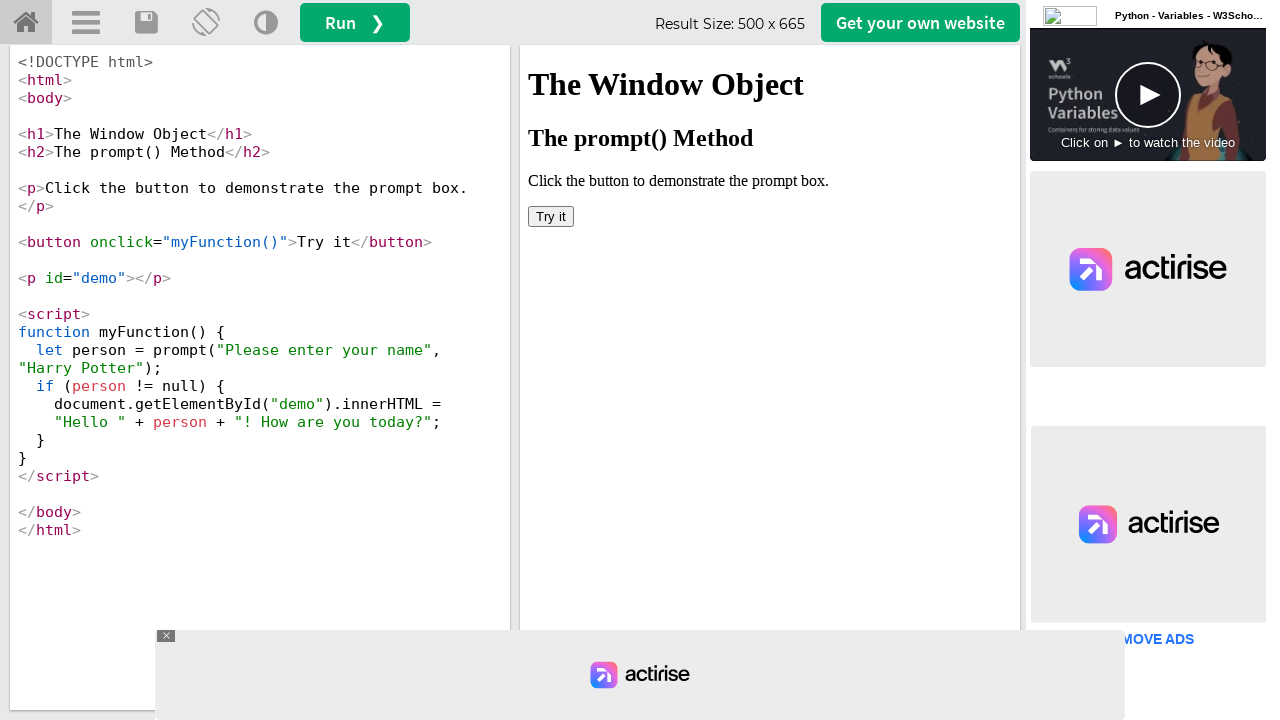

Clicked 'Try it' button in iframe at (551, 216) on button:has-text('Try it')
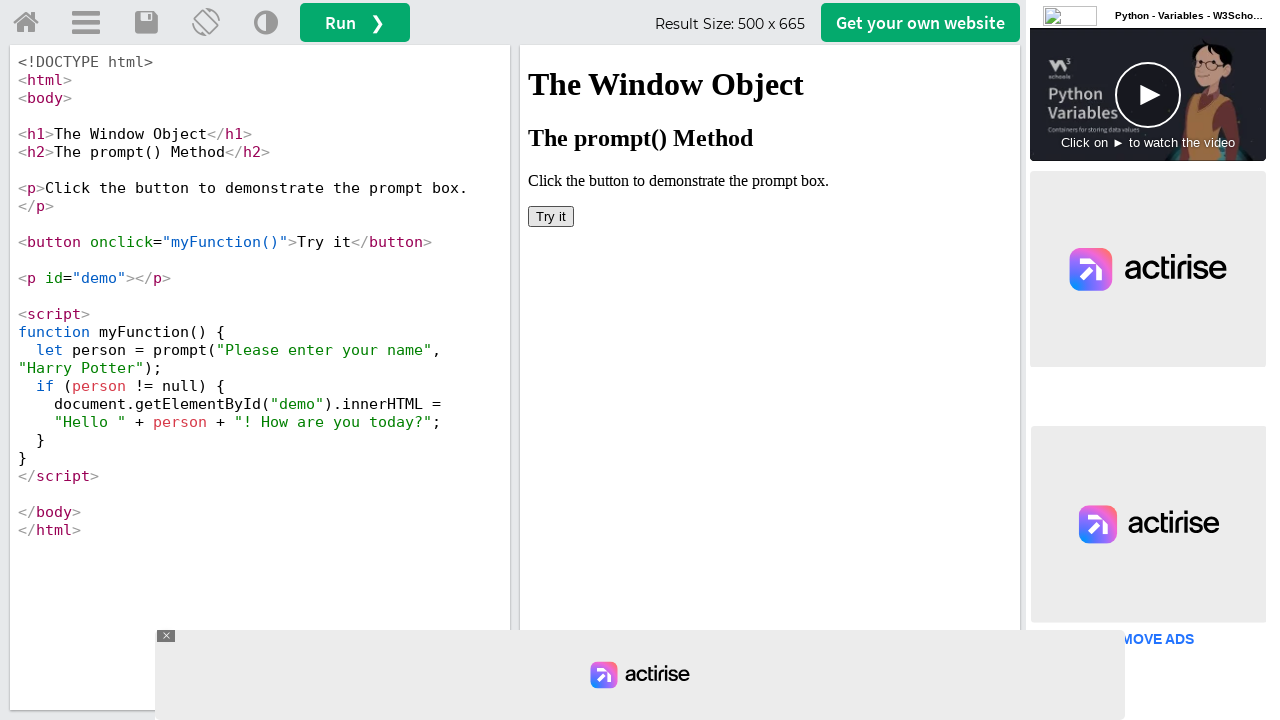

Set up dialog handler to accept prompt with text 'Gowri.M'
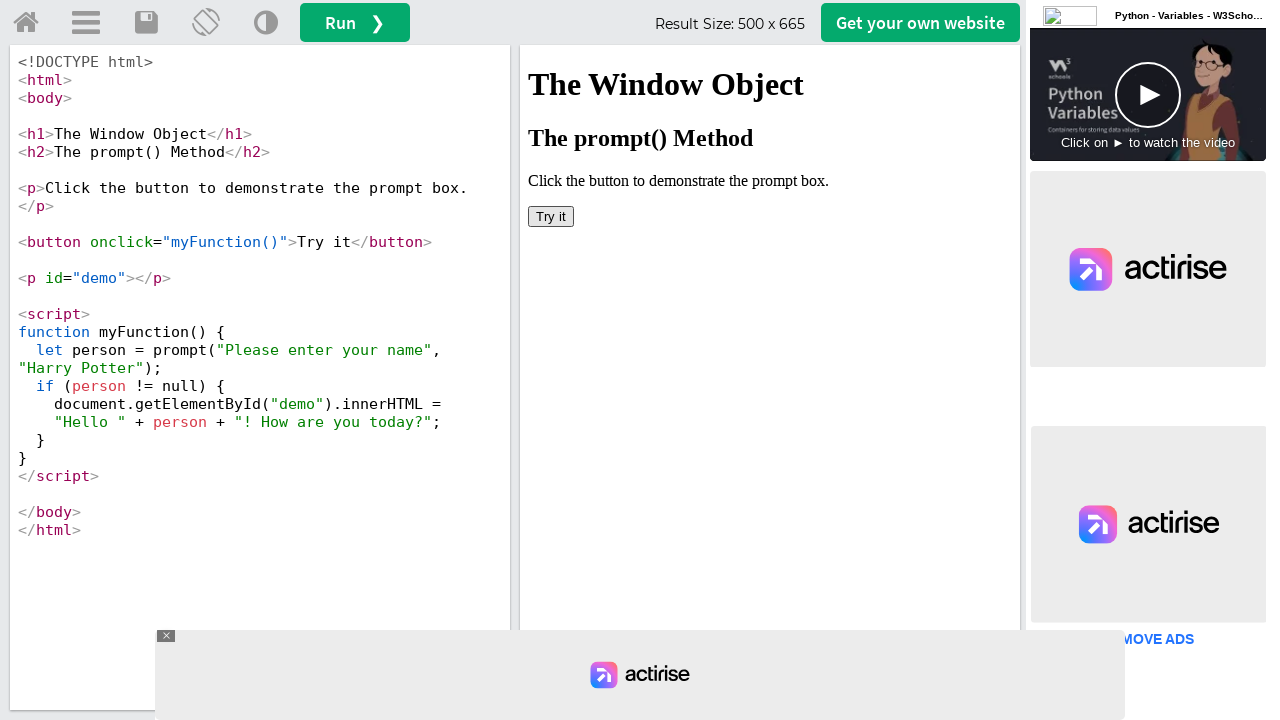

Clicked 'Try it' button again to trigger prompt with handler active at (551, 216) on button:has-text('Try it')
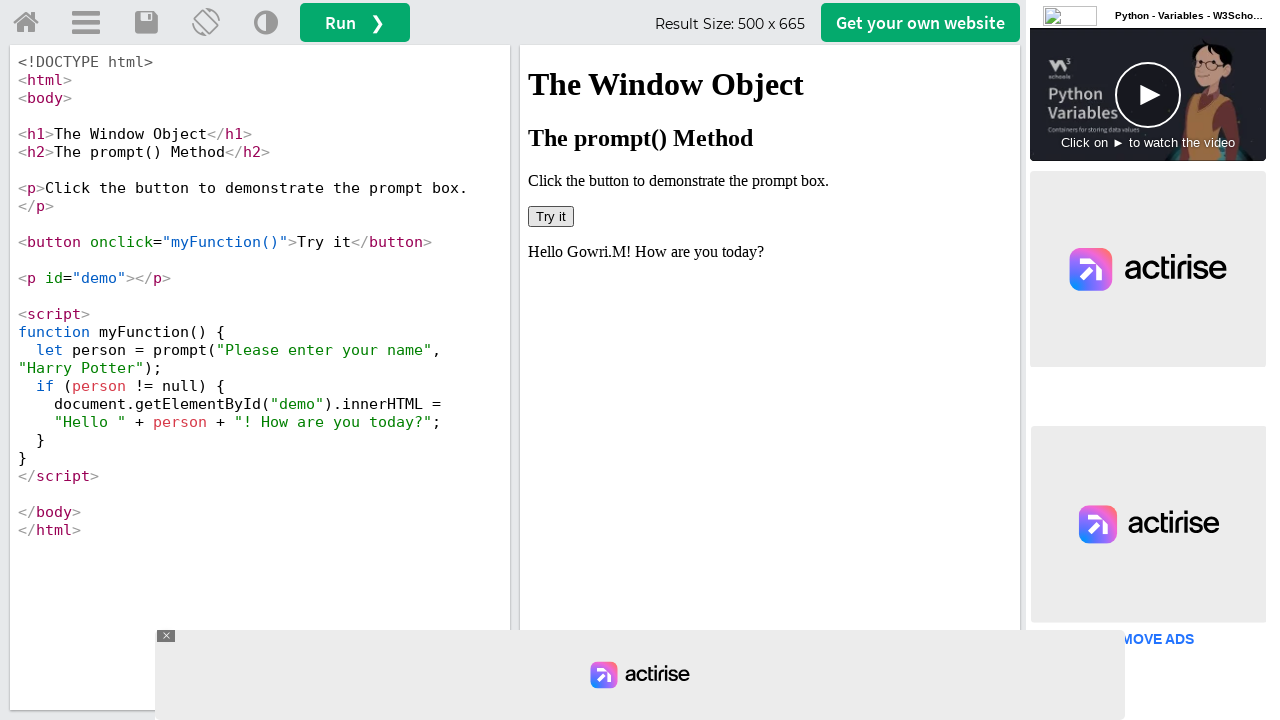

Verified result is displayed by waiting for #demo selector
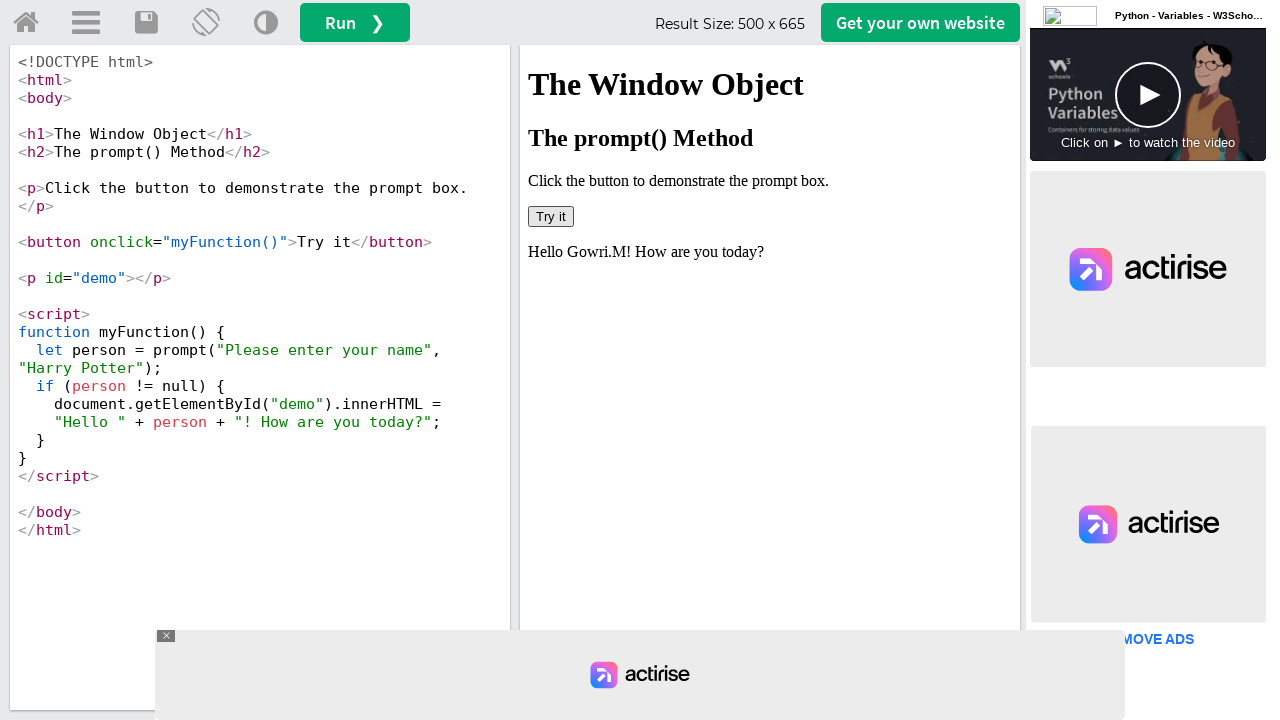

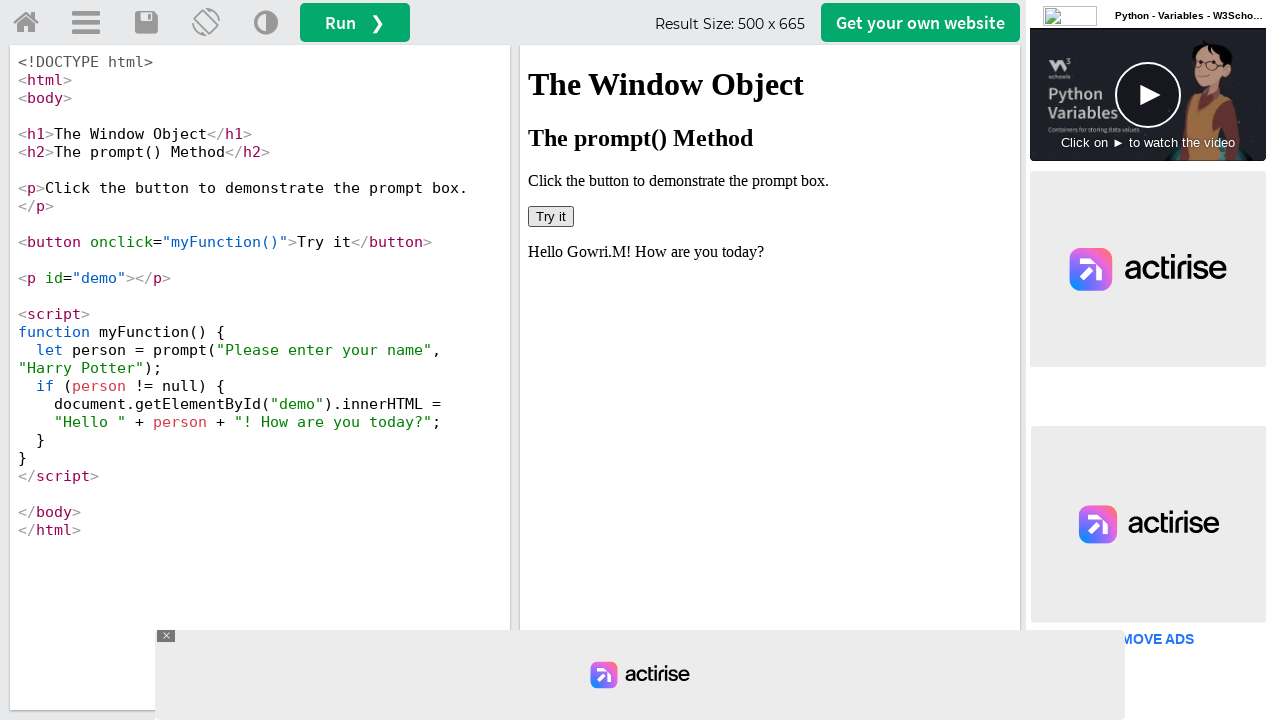